Tests the text box form on demoqa.com by filling in user name, email, current address, and permanent address fields. The permanent address is populated with the same value as the current address.

Starting URL: https://demoqa.com/text-box

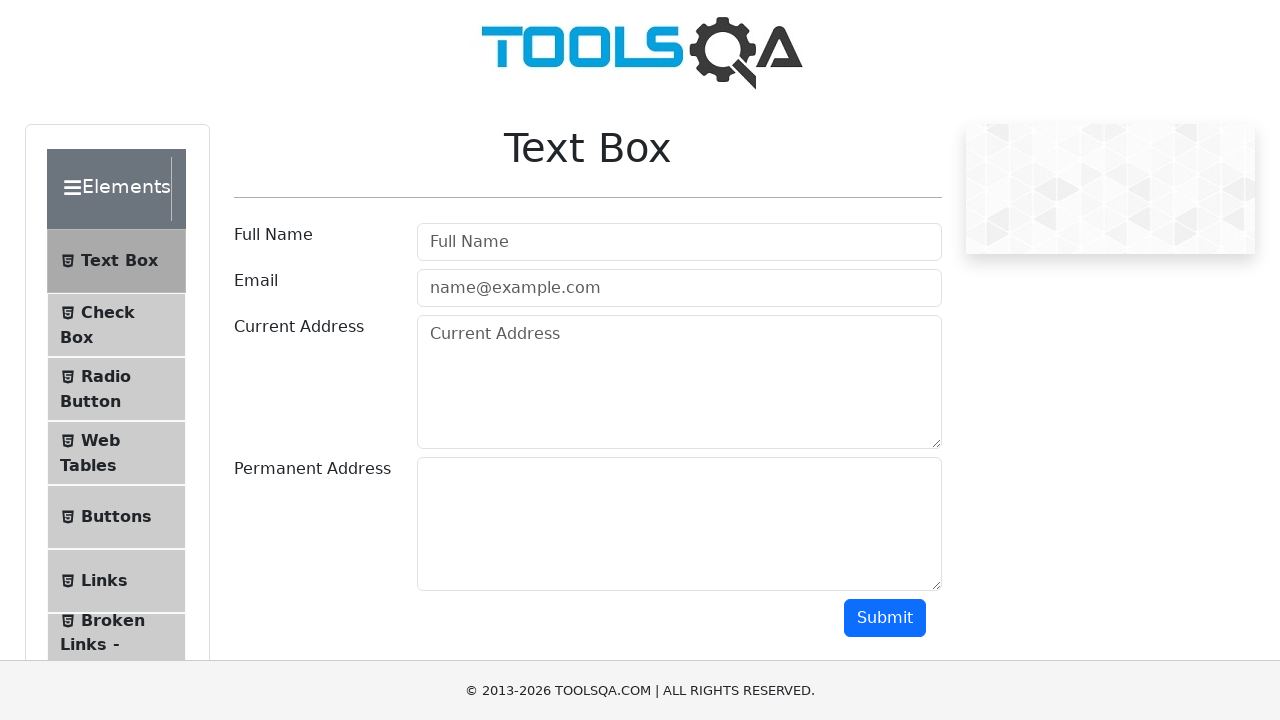

User name field loaded
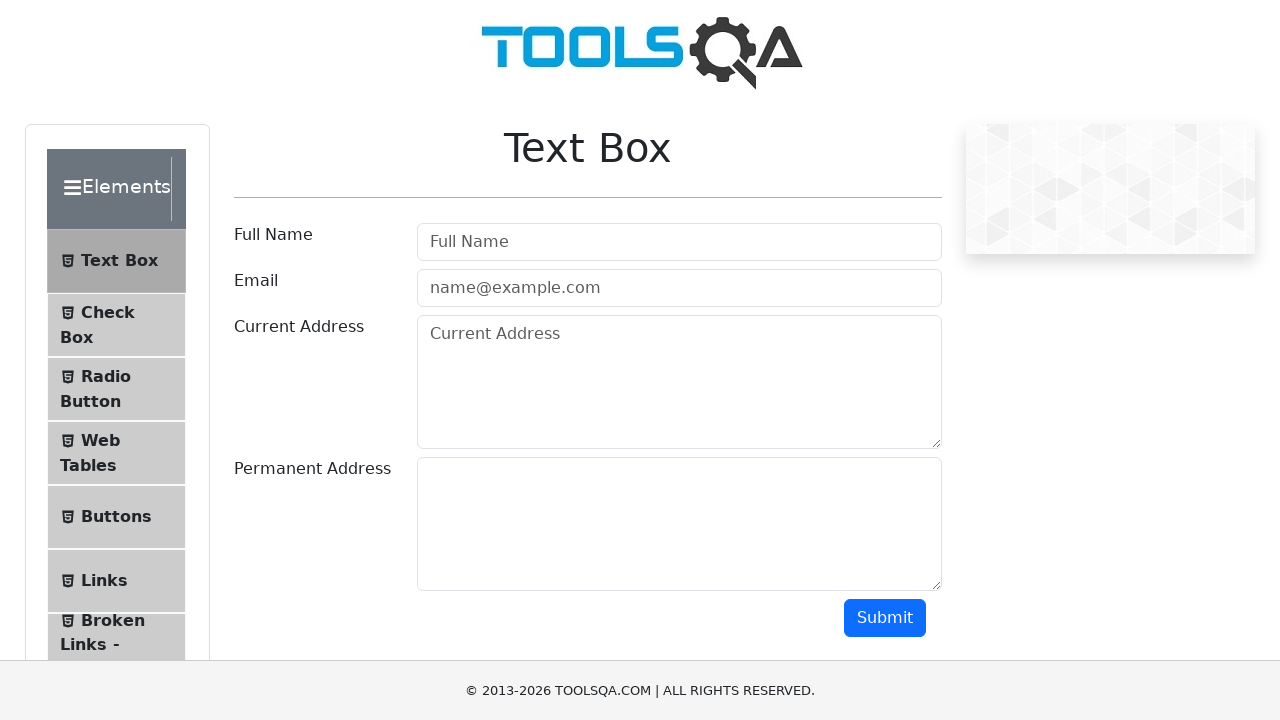

Filled user name field with 'Paola' on #userName
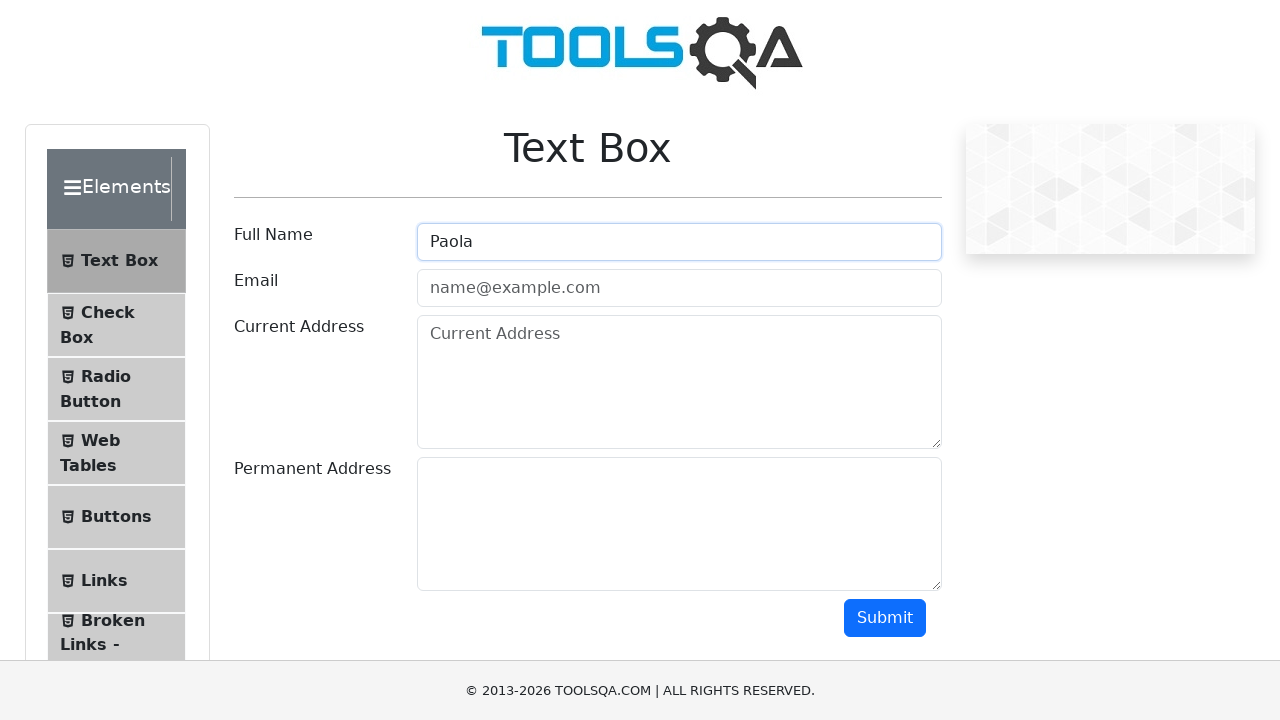

Filled email field with 'test@gmail.com' on #userEmail
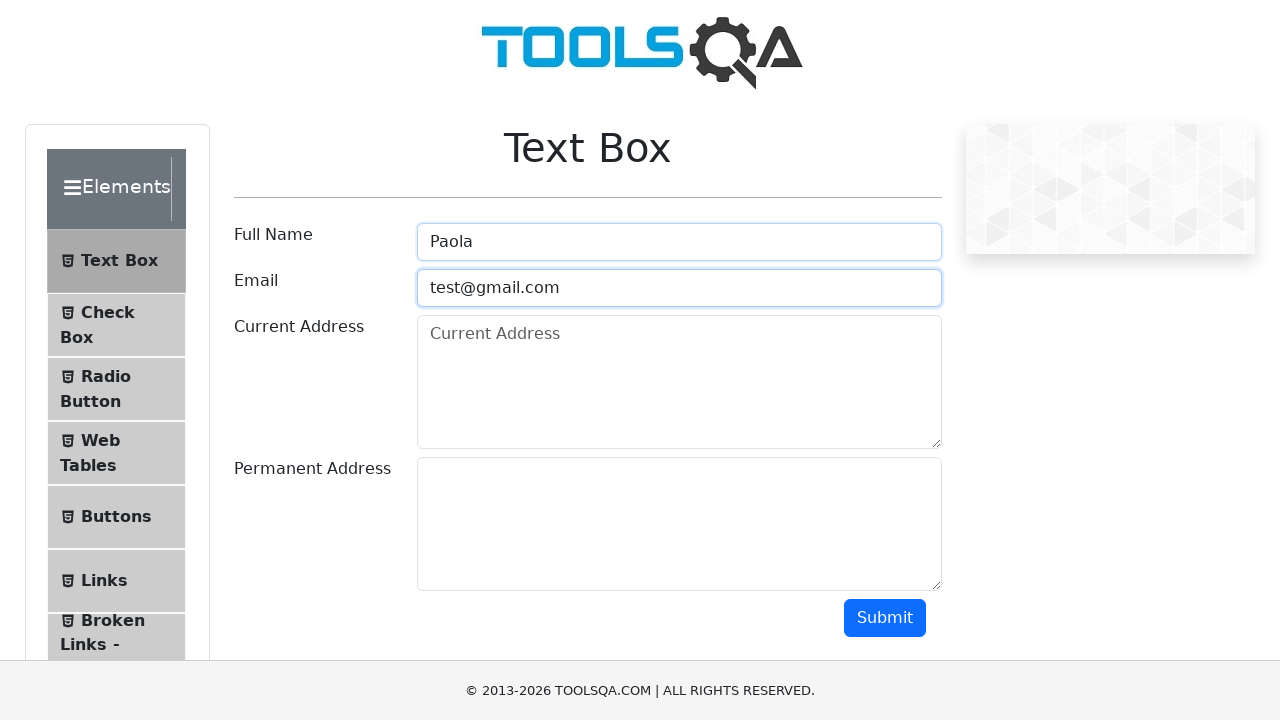

Filled current address field with '123 Main St' on #currentAddress
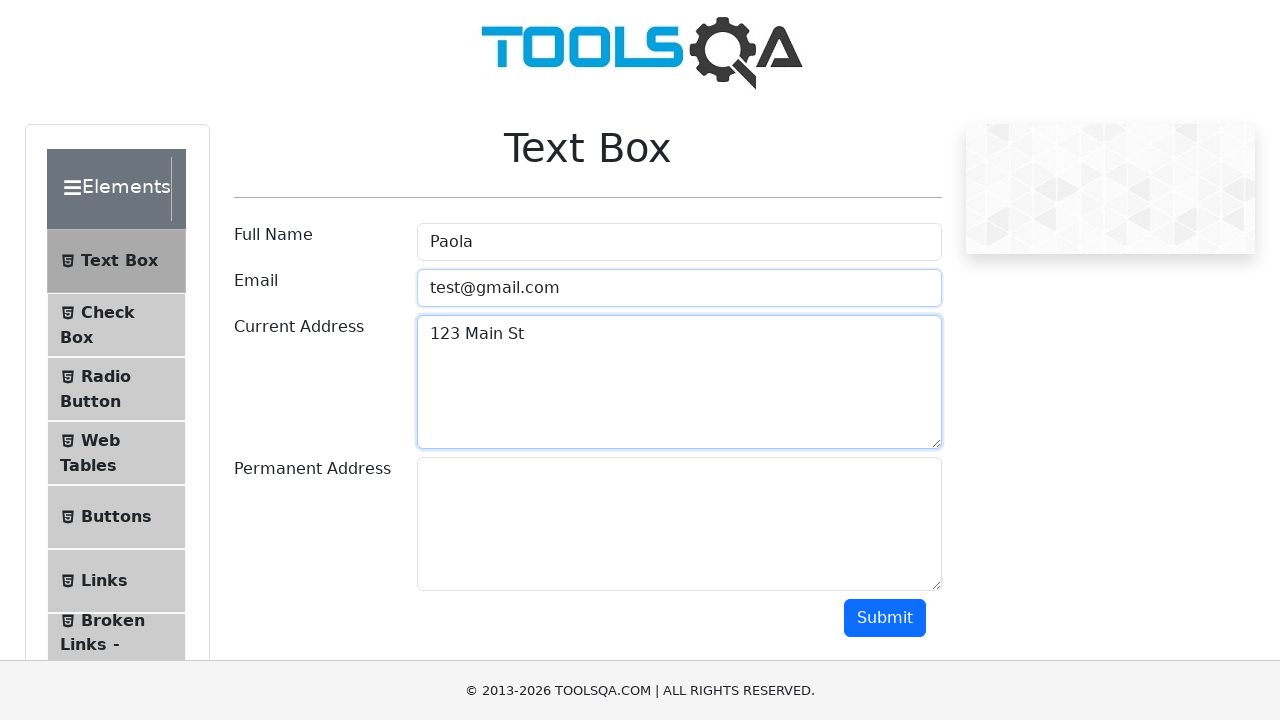

Permanent address field is now visible
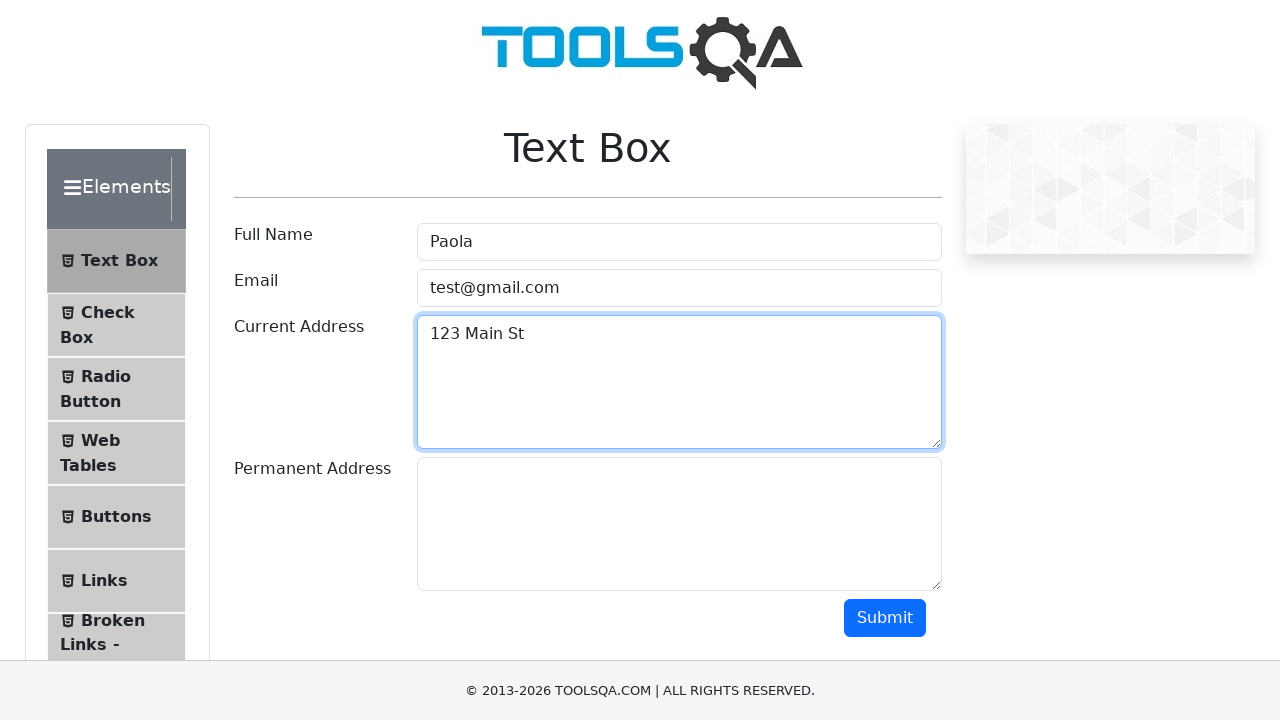

Filled permanent address field with '123 Main St' on #permanentAddress
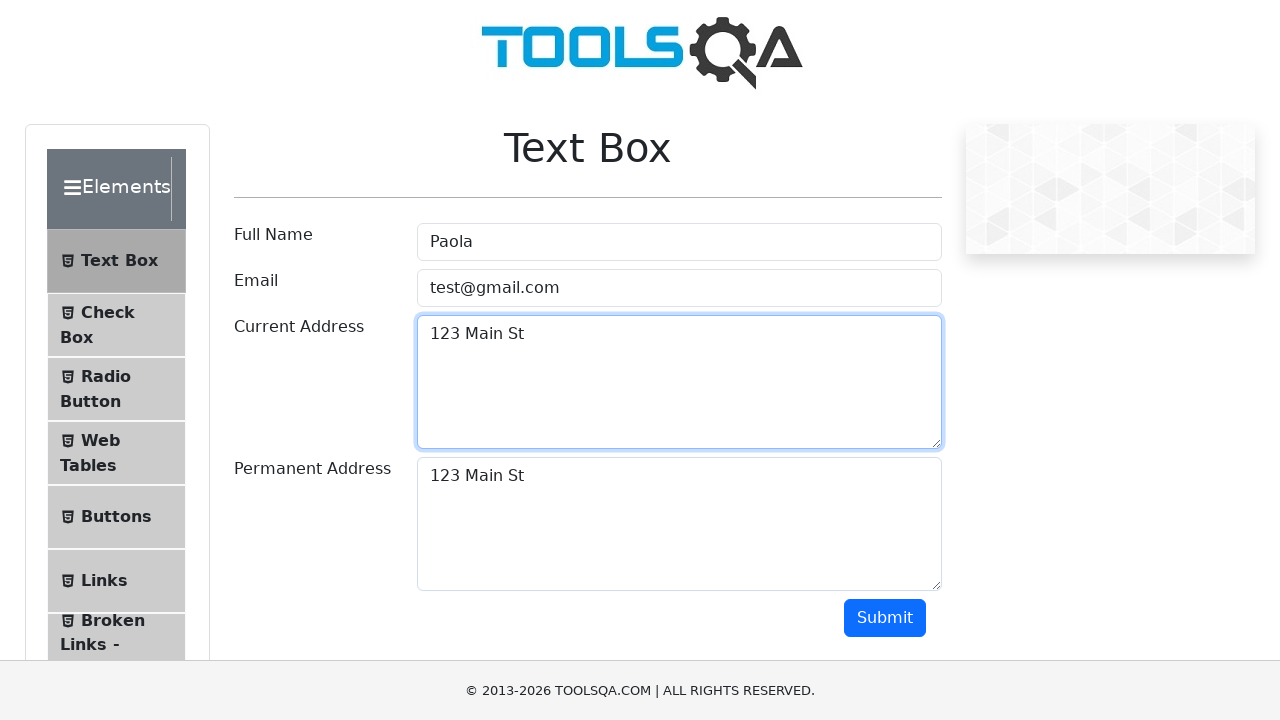

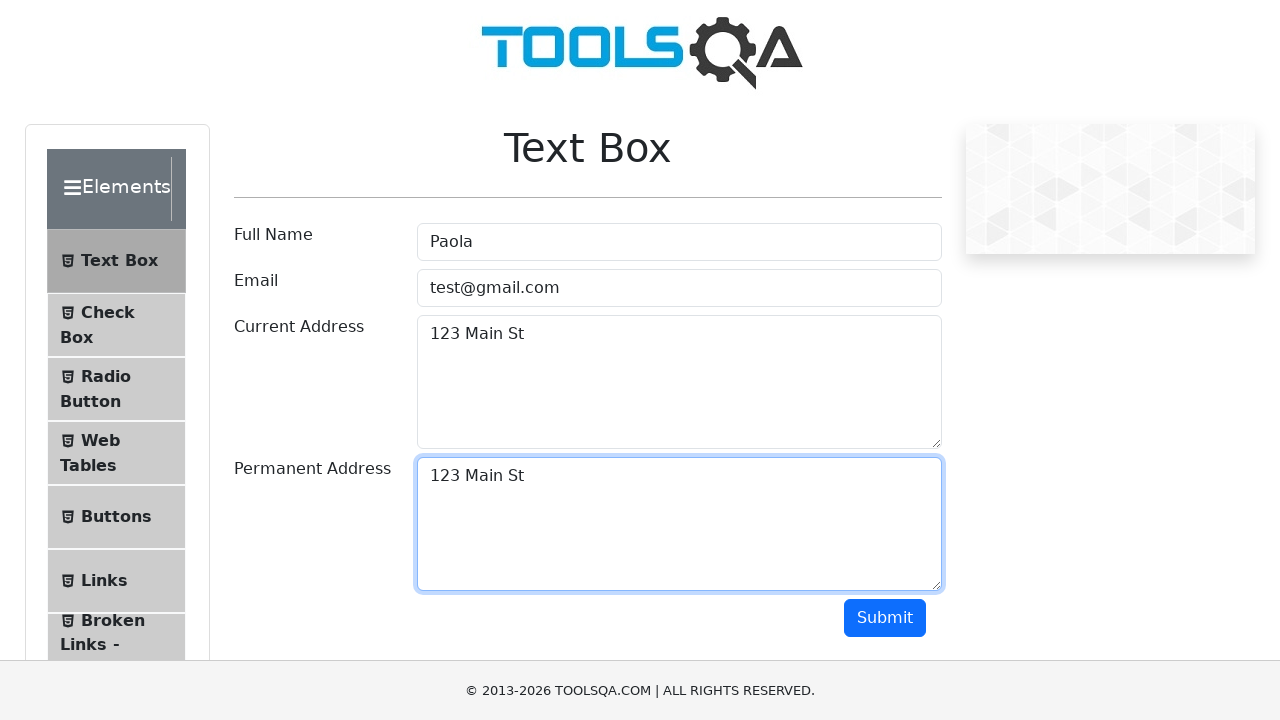